Tests form submission by filling various form fields including text input, radio buttons, checkboxes, dropdown selection, and multi-line text area

Starting URL: http://www.webscrapingfordatascience.com/postform2/

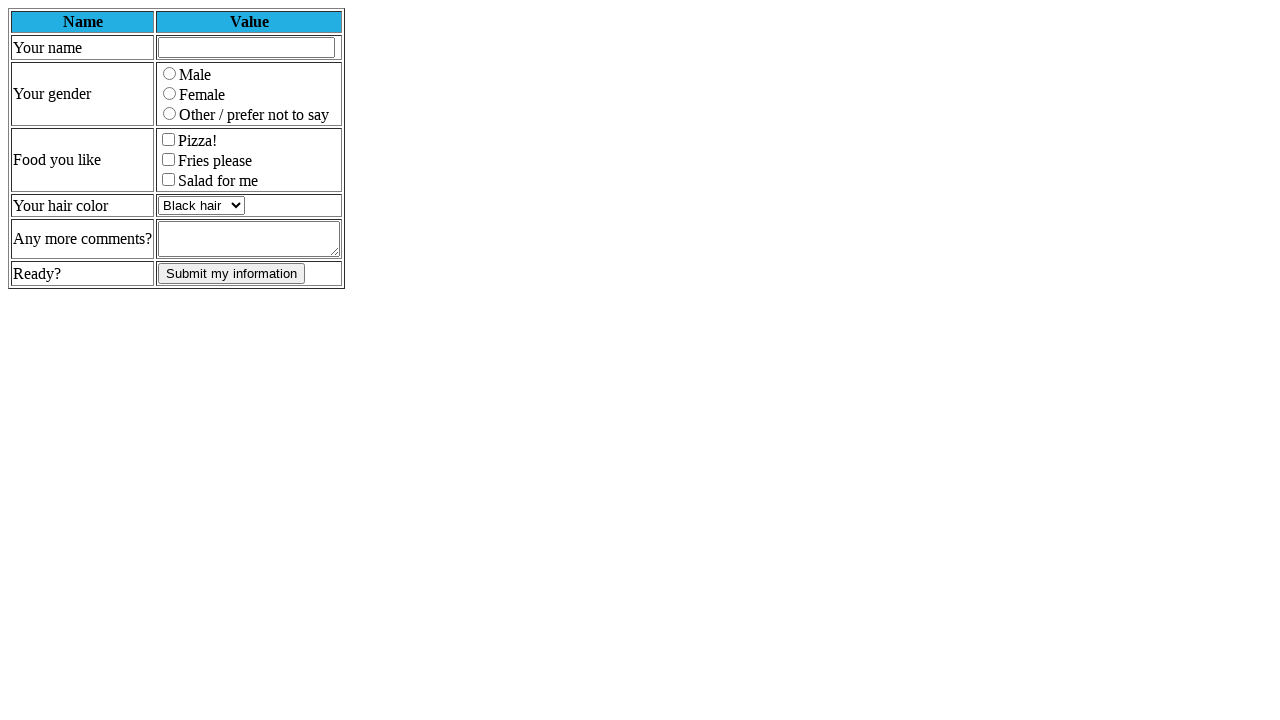

Filled name field with 'yukawa' on input[name='name']
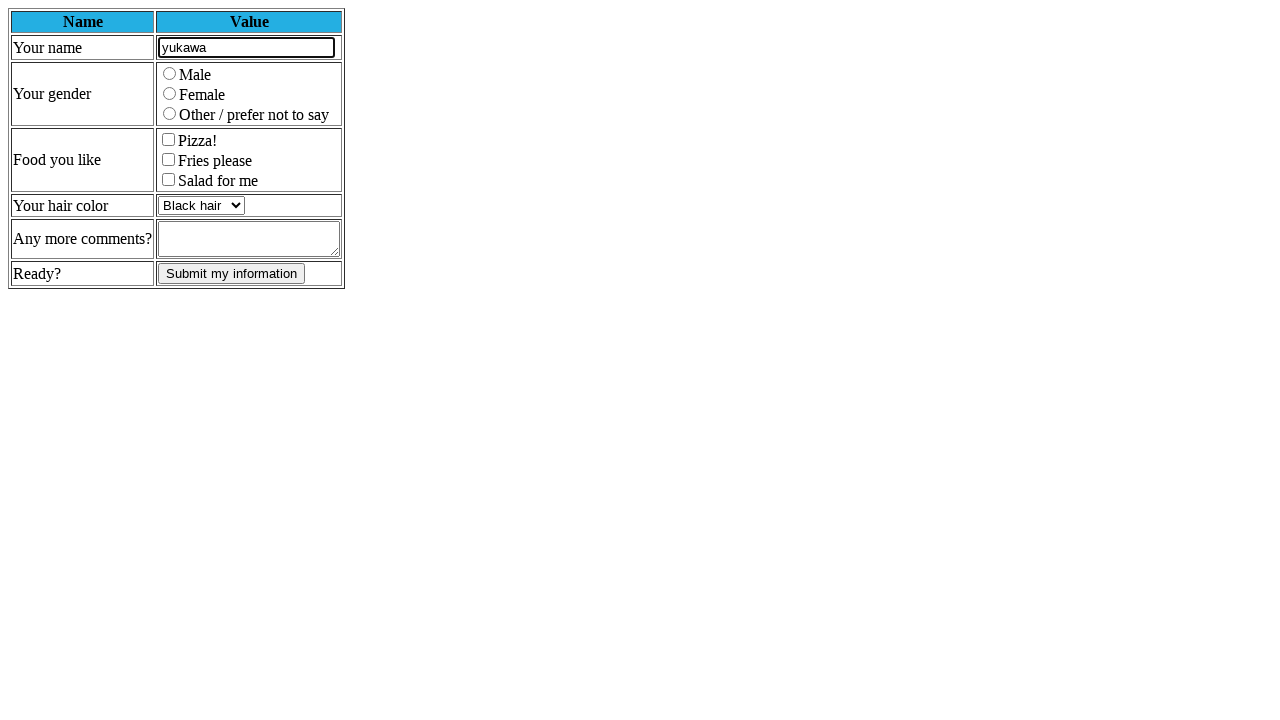

Selected male gender radio button at (170, 74) on input[name='gender'][value='M']
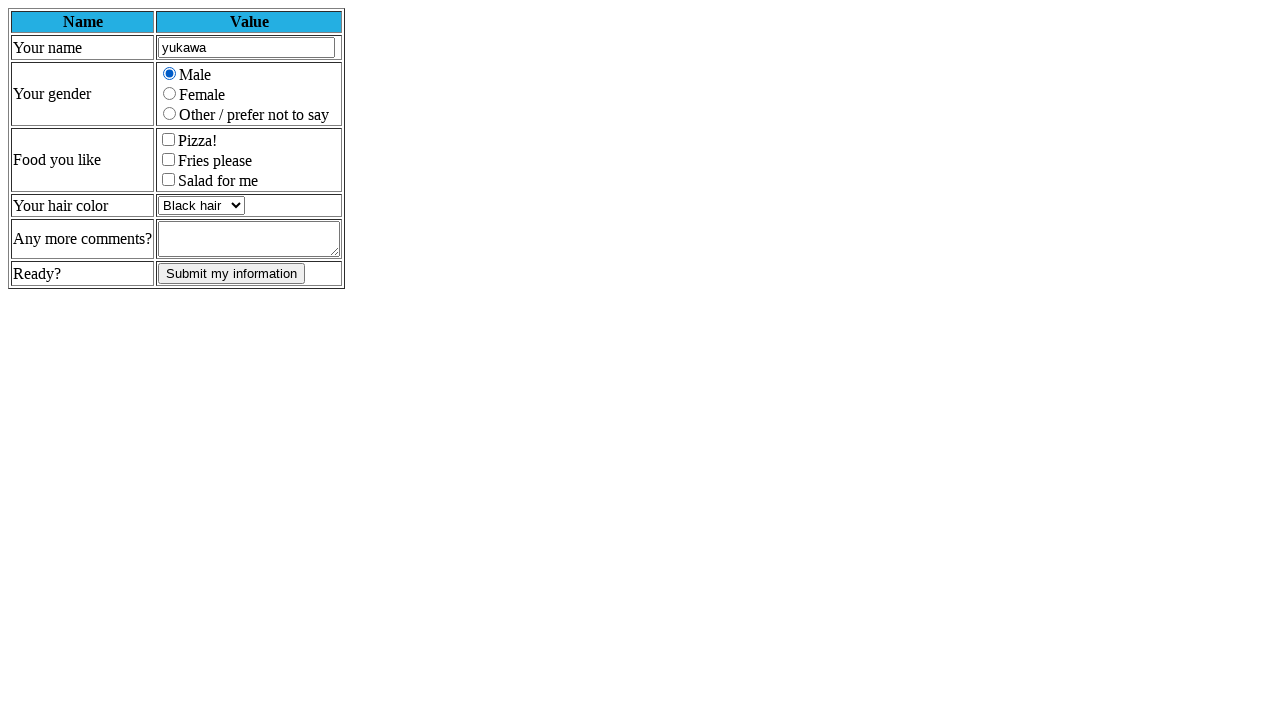

Checked pizza checkbox at (168, 140) on input[name='pizza']
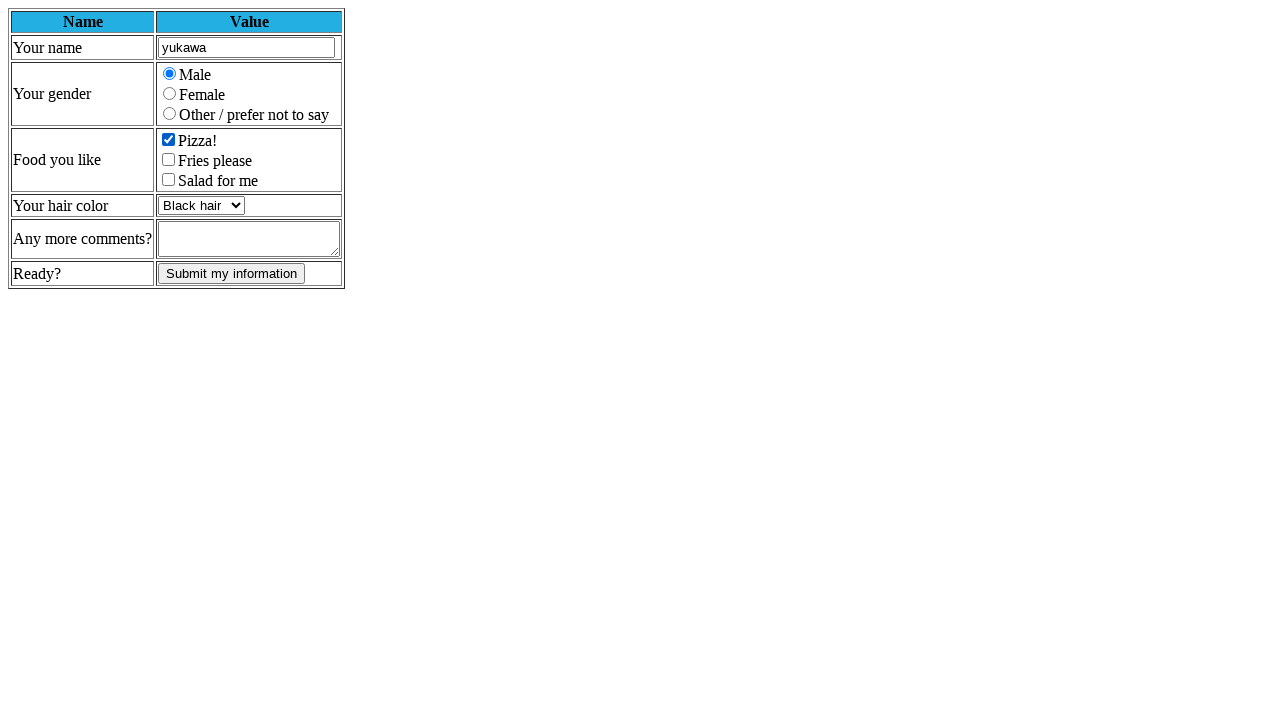

Checked salad checkbox at (168, 180) on input[name='salad']
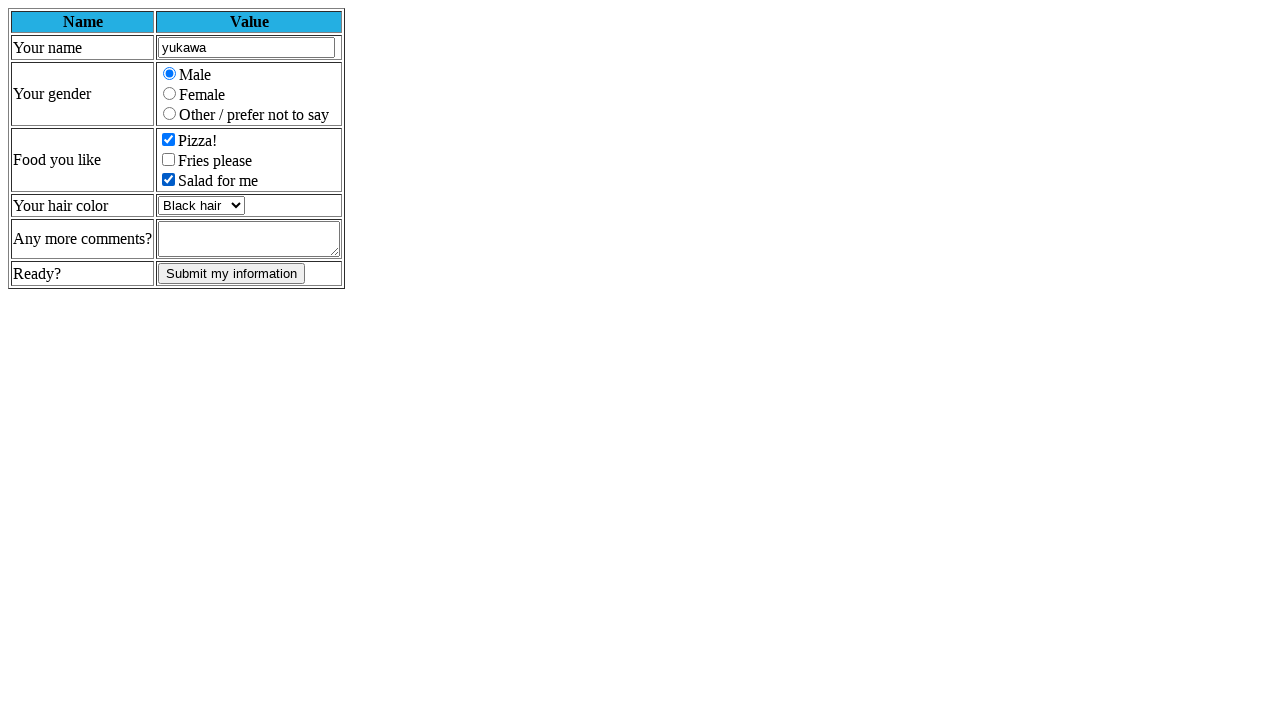

Selected brown hair color from dropdown on select[name='haircolor']
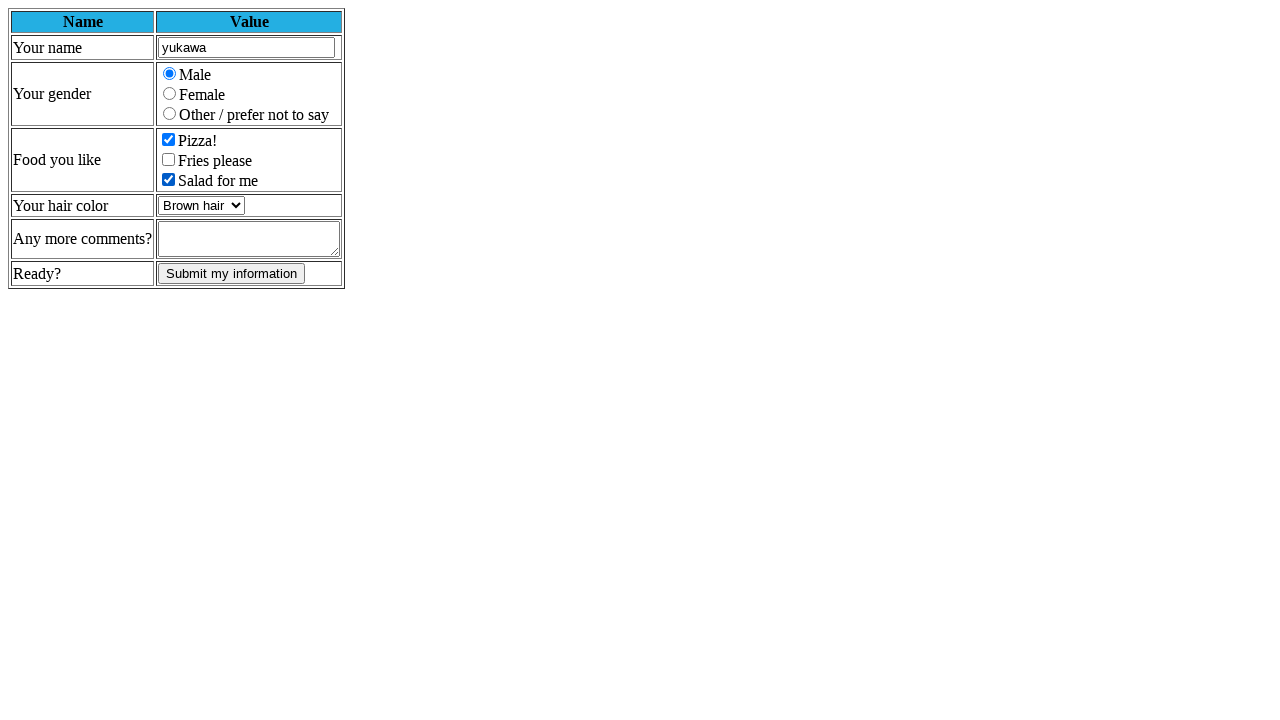

Filled comments textarea with multi-line text on textarea[name='comments']
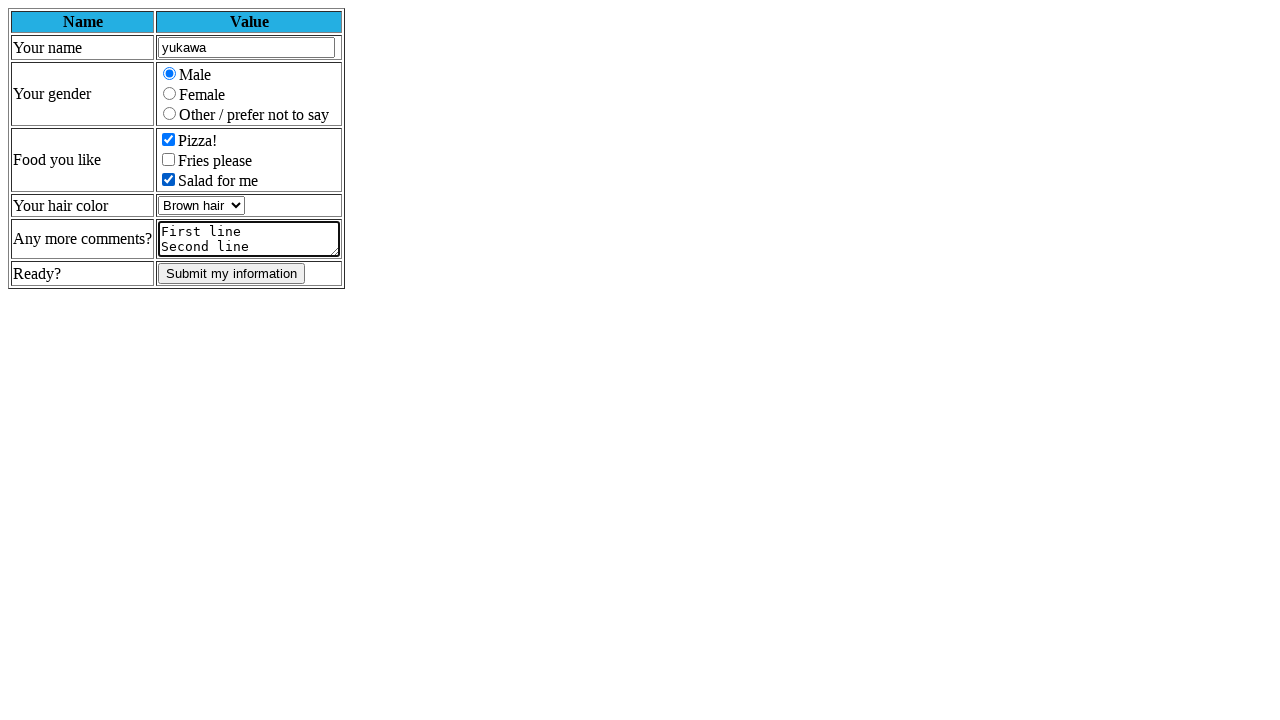

Submitted form by pressing Enter on form
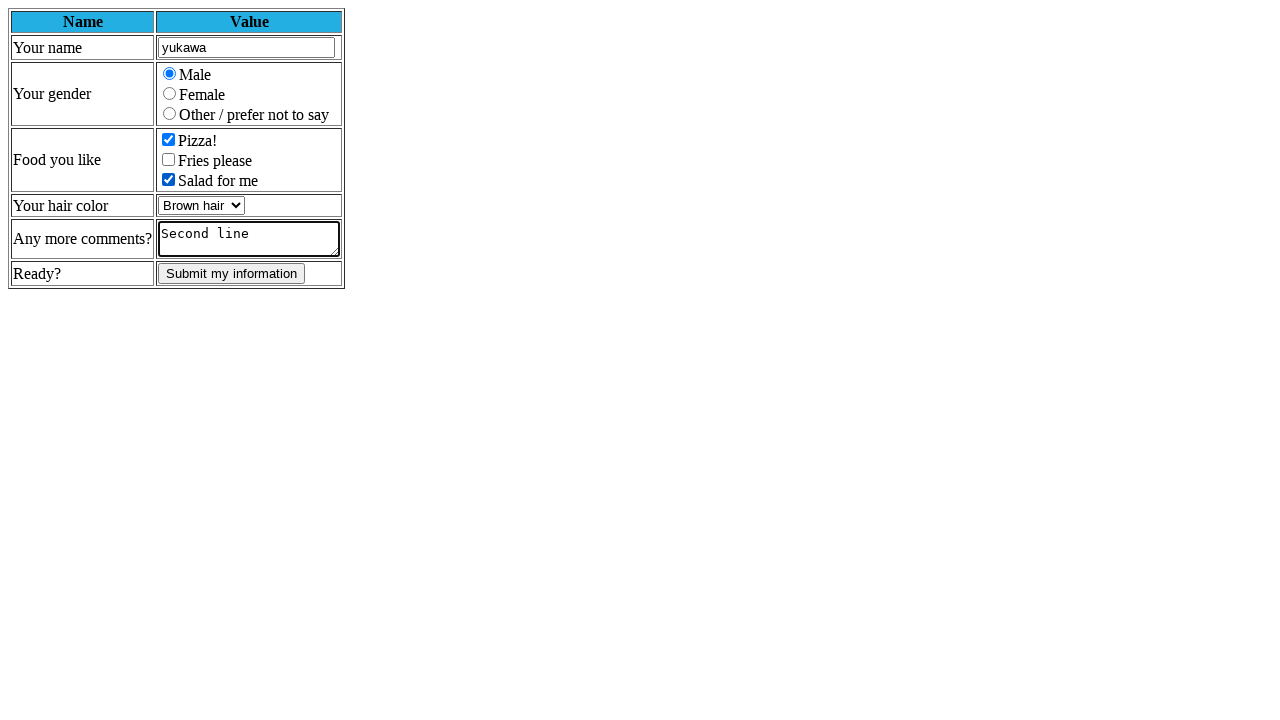

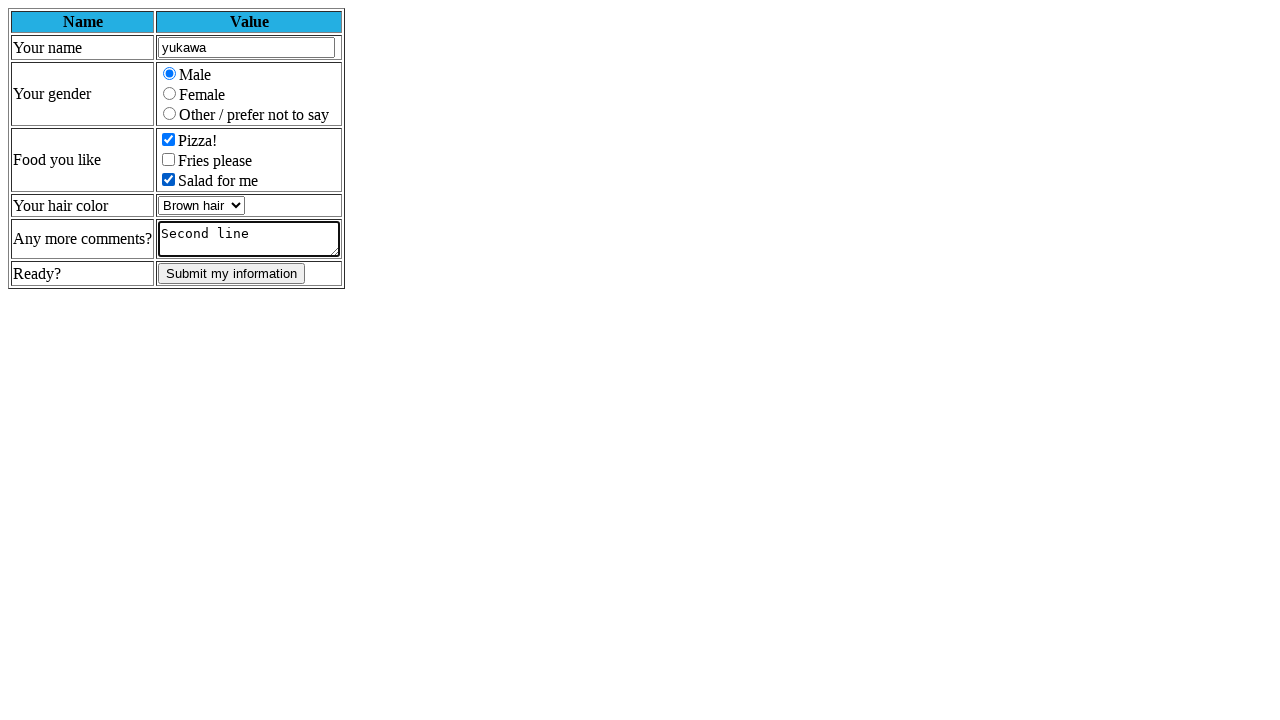